Tests unchecking checkboxes by first checking all checkboxes, then unchecking any that are checked, verifying they become unchecked.

Starting URL: https://the-internet.herokuapp.com/checkboxes

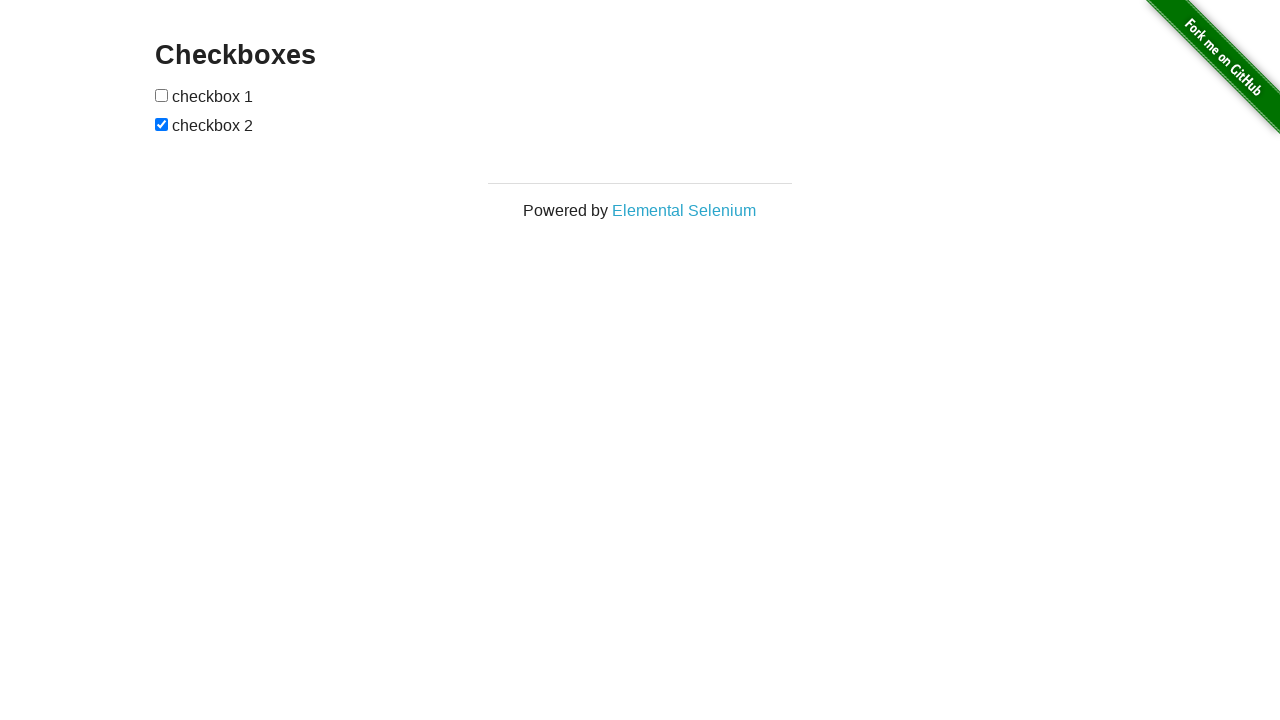

Navigated to checkboxes page
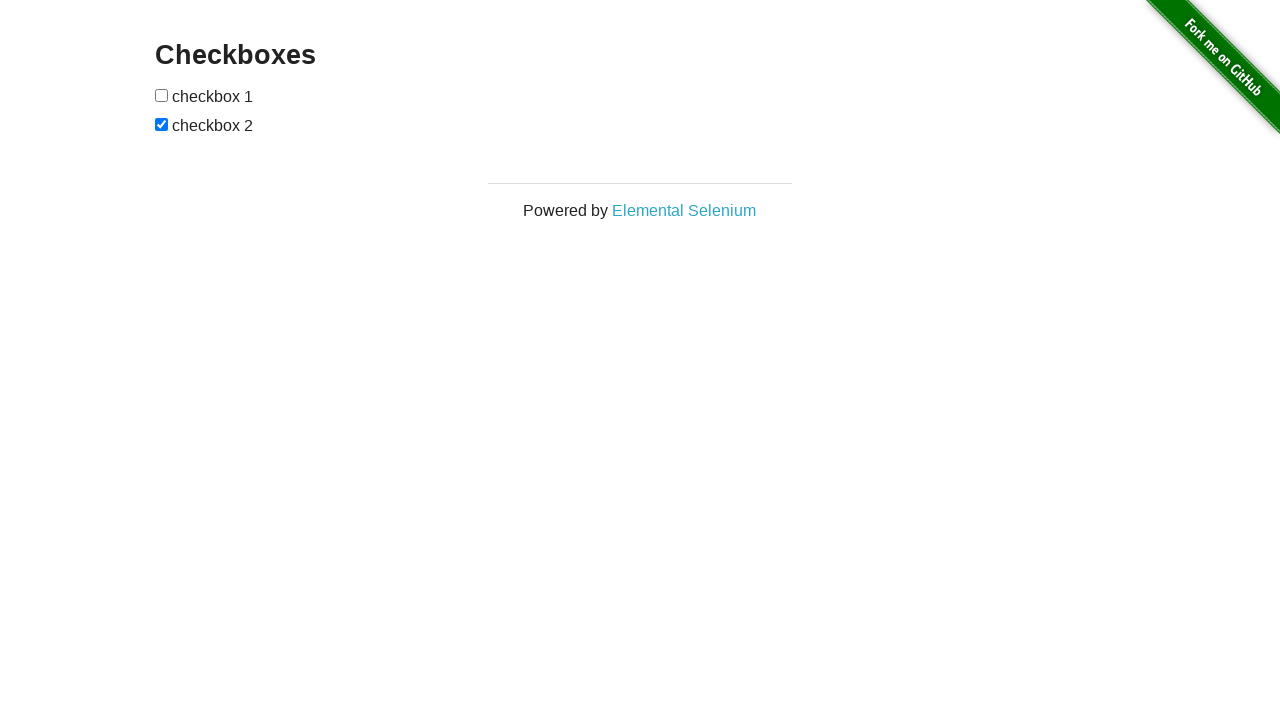

Located all checkboxes on the page
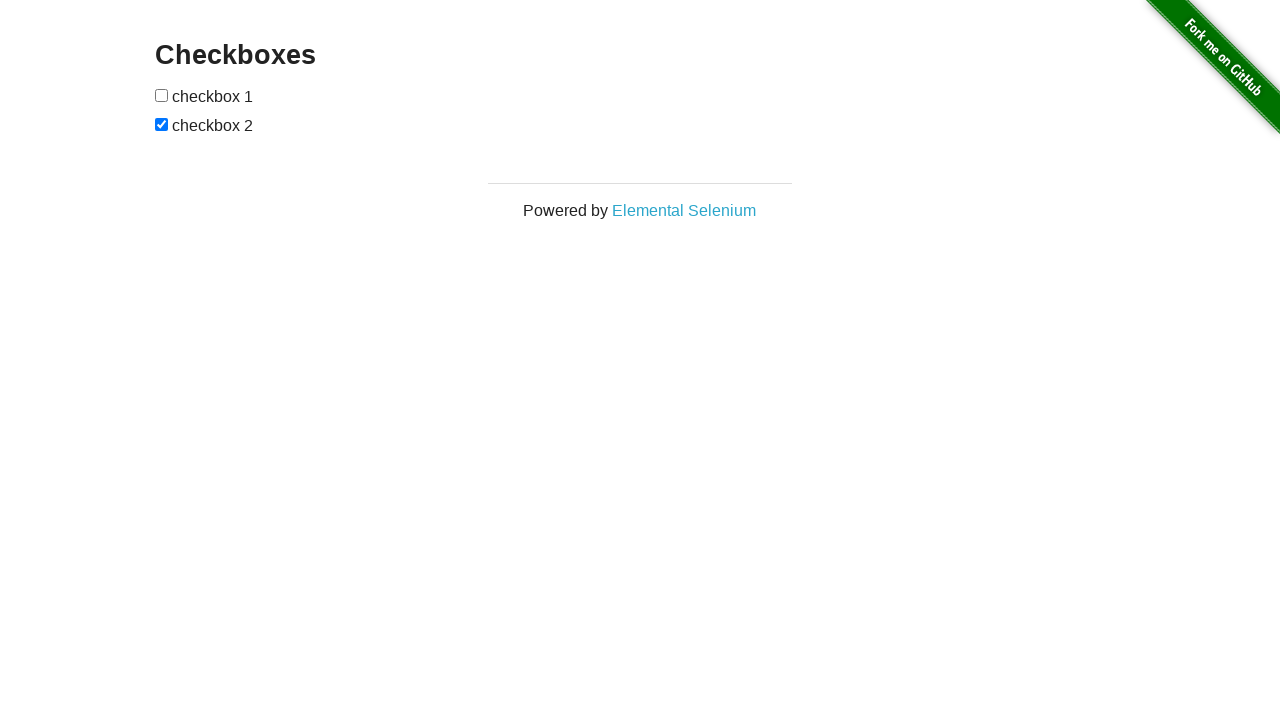

Checked a checkbox at (162, 95) on input[type="checkbox"] >> nth=0
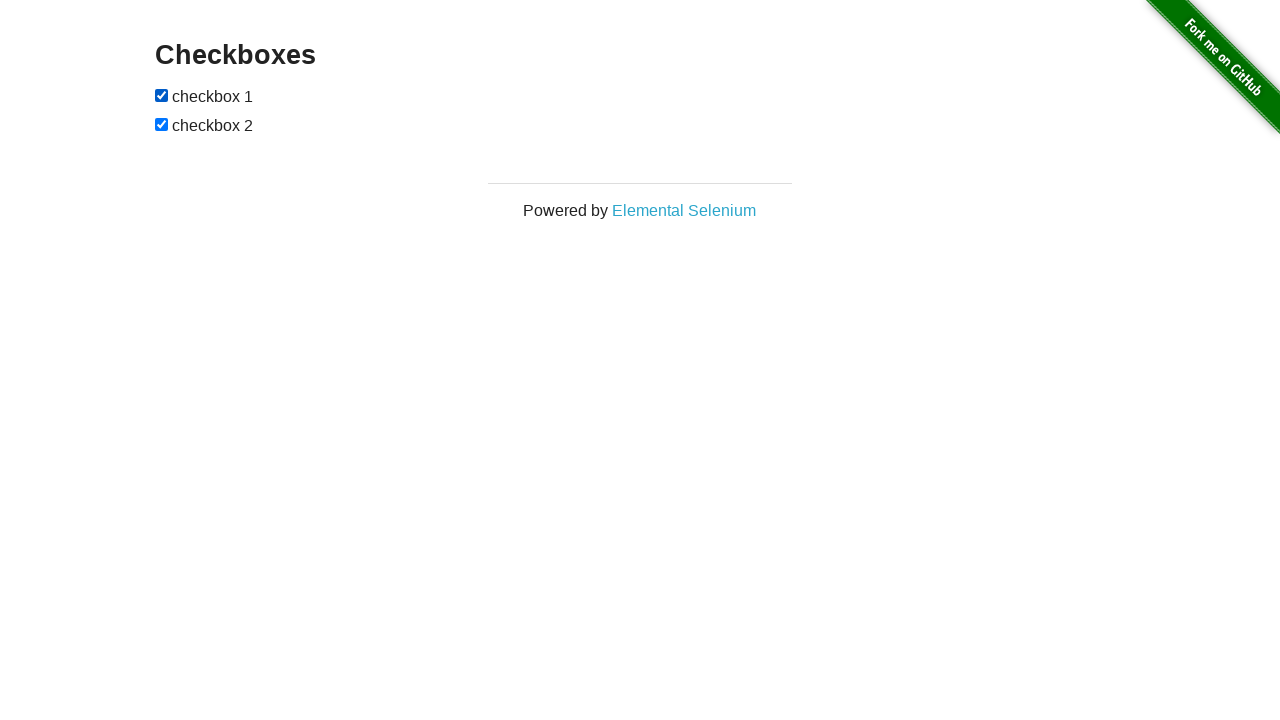

Verified checkbox is checked
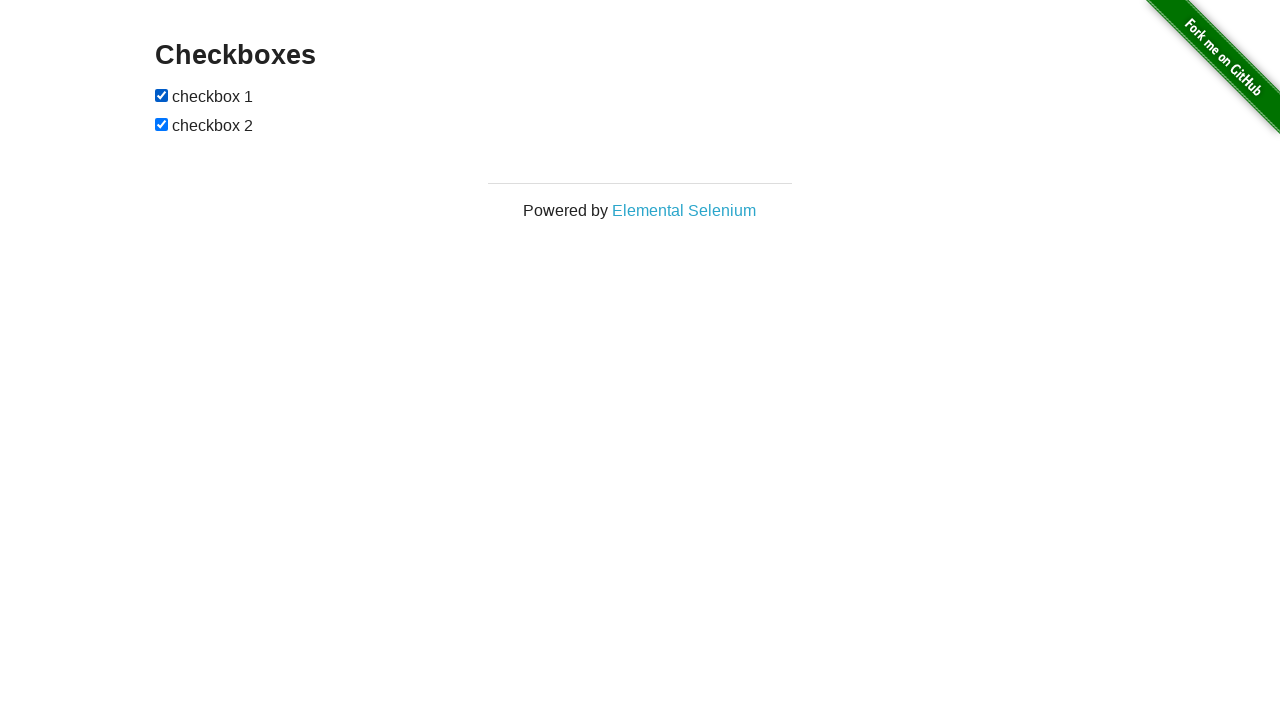

Unchecked the checkbox at (162, 95) on input[type="checkbox"] >> nth=0
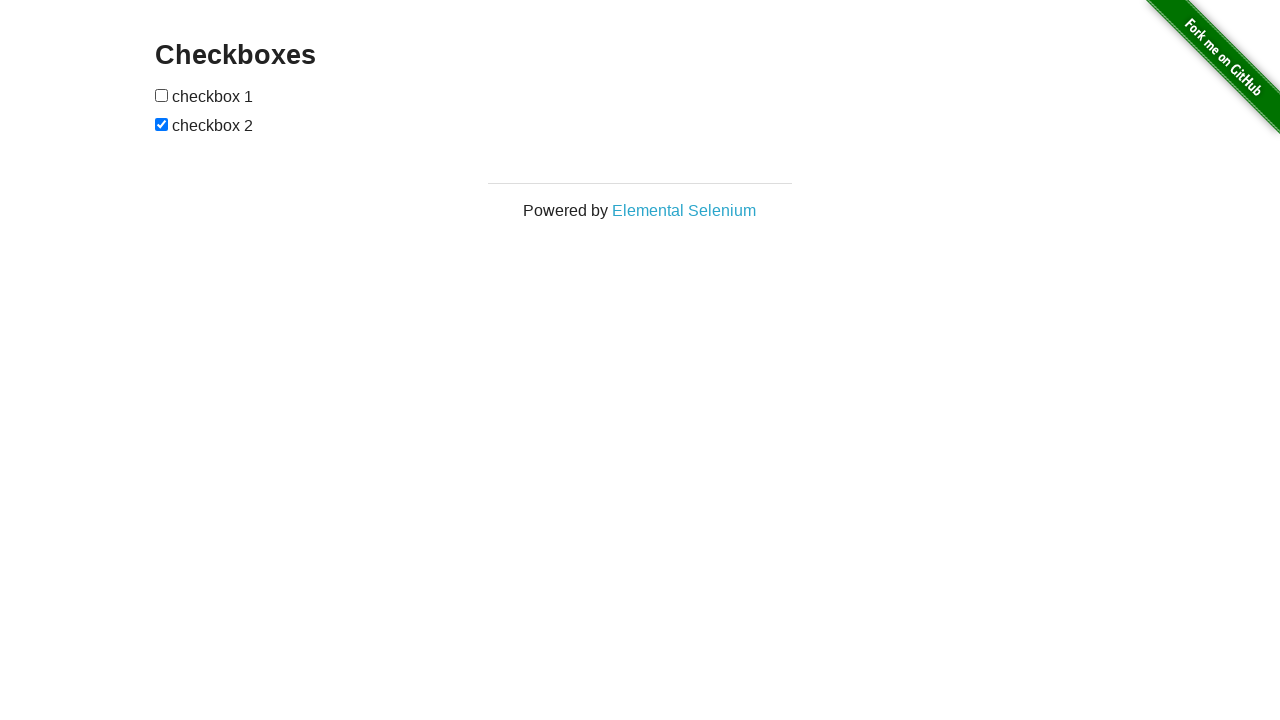

Checked a checkbox on input[type="checkbox"] >> nth=1
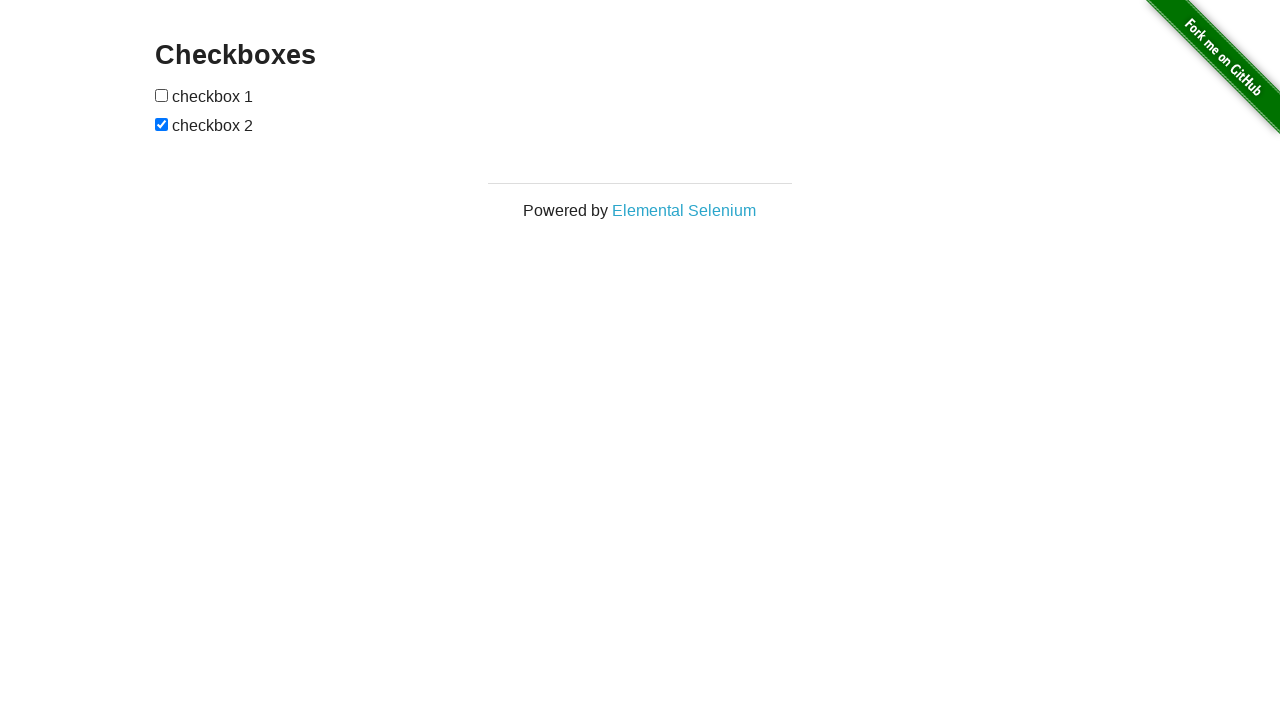

Verified checkbox is checked
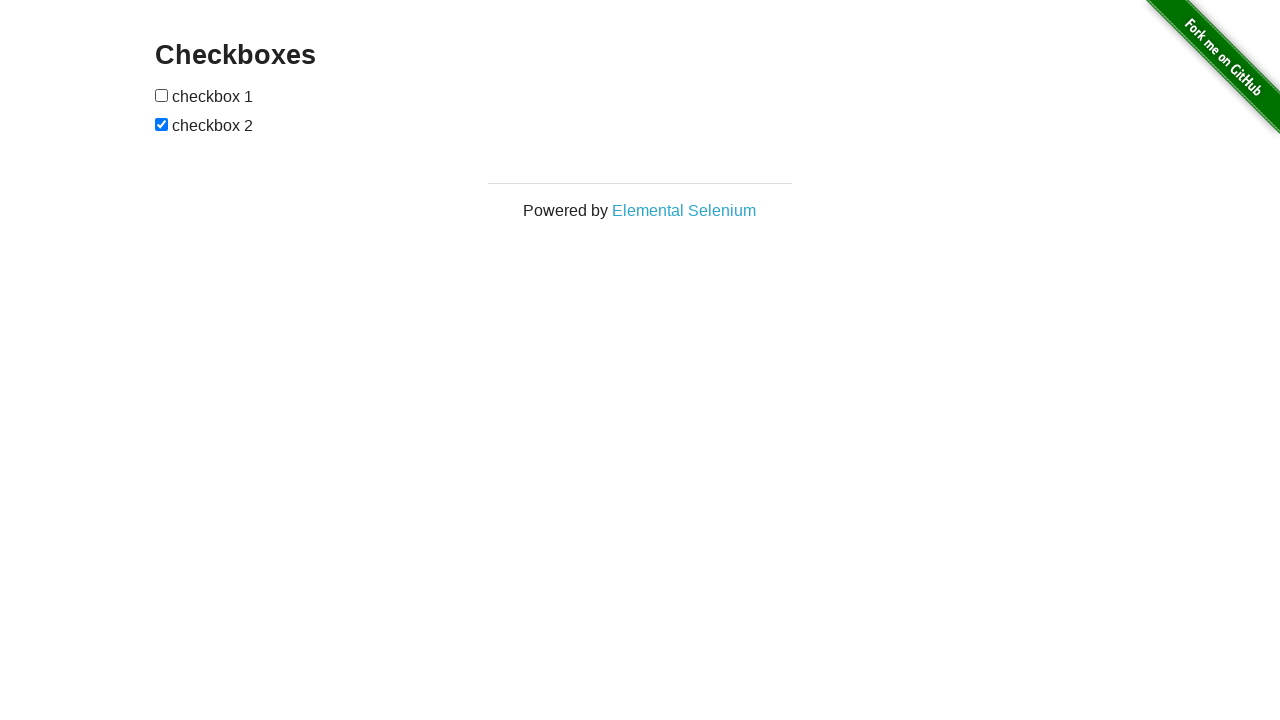

Unchecked the checkbox at (162, 124) on input[type="checkbox"] >> nth=1
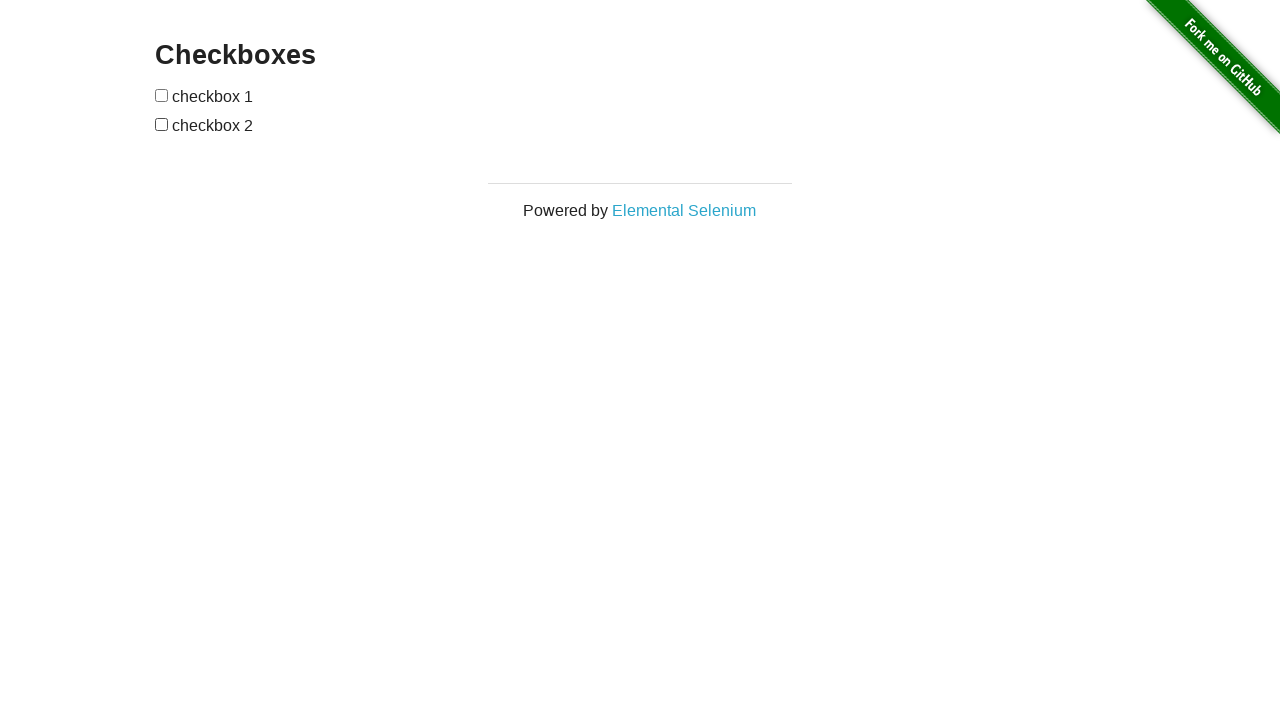

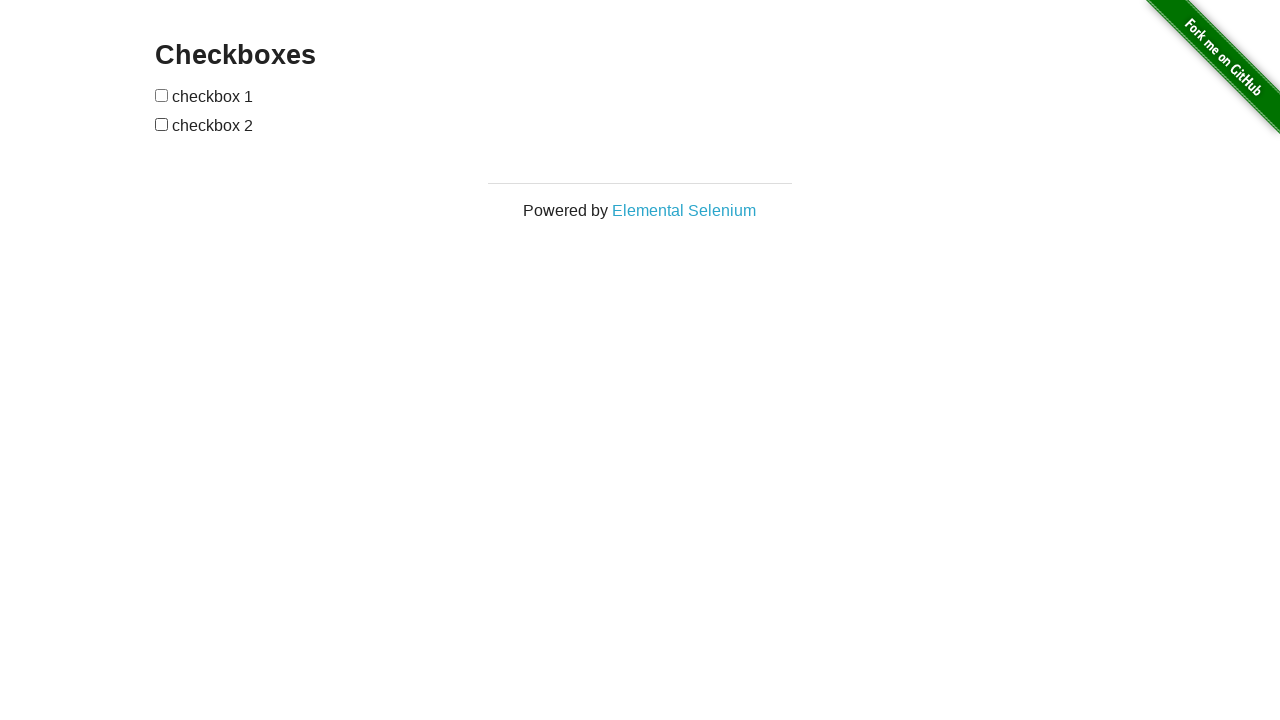